Tests clicking a radio button on a jQuery Mobile demo page using JavaScript execution

Starting URL: https://demos.jquerymobile.com/1.4.5/checkboxradio-radio/

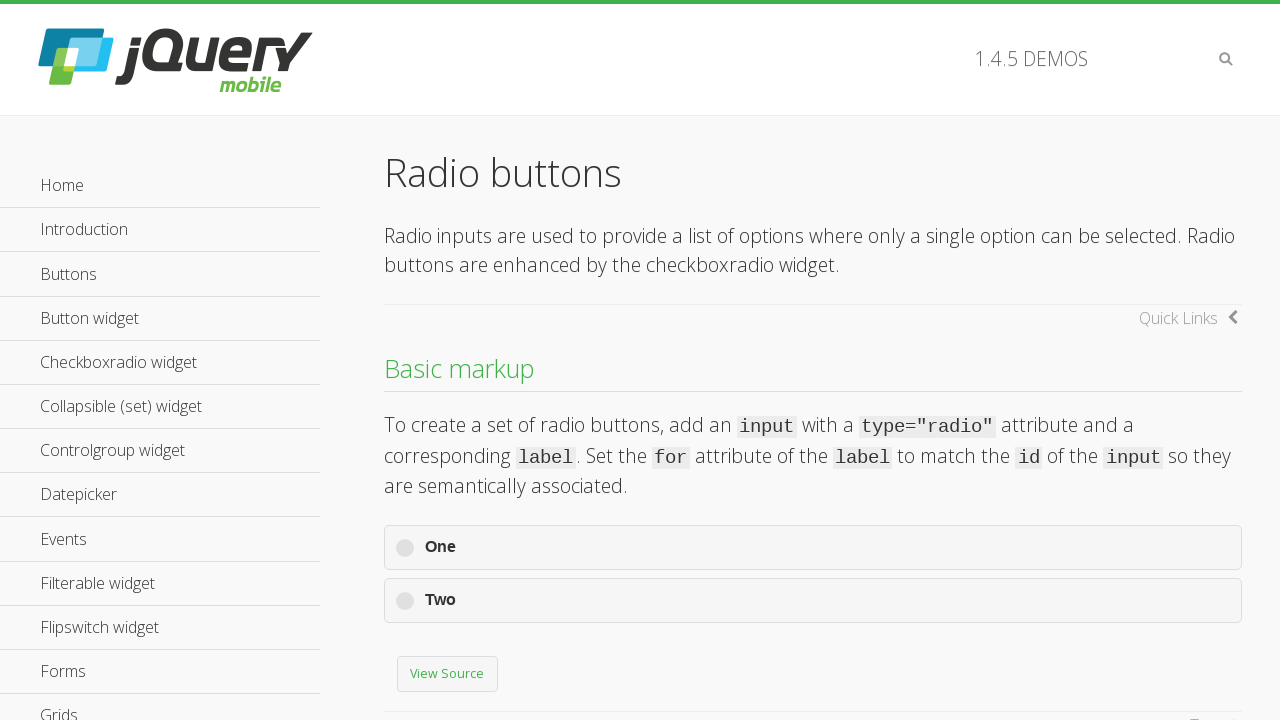

Clicked the first radio button option (radio-choice-0a) at (402, 548) on input#radio-choice-0a
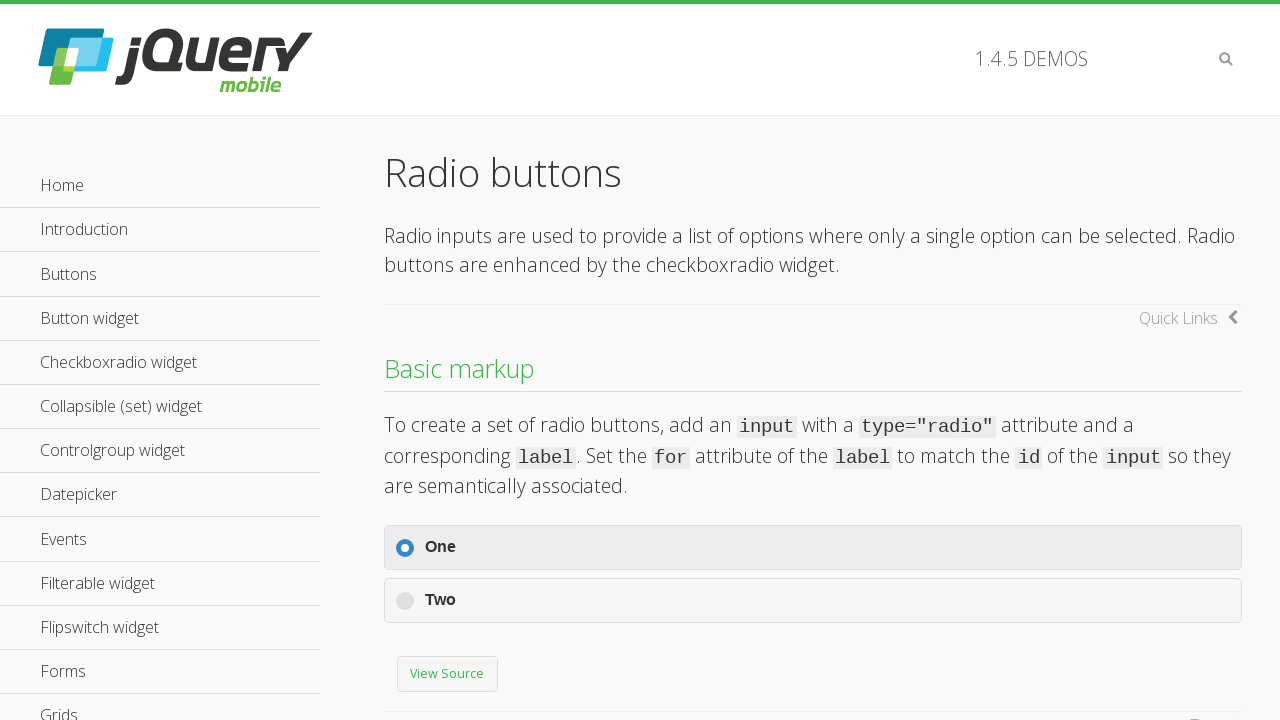

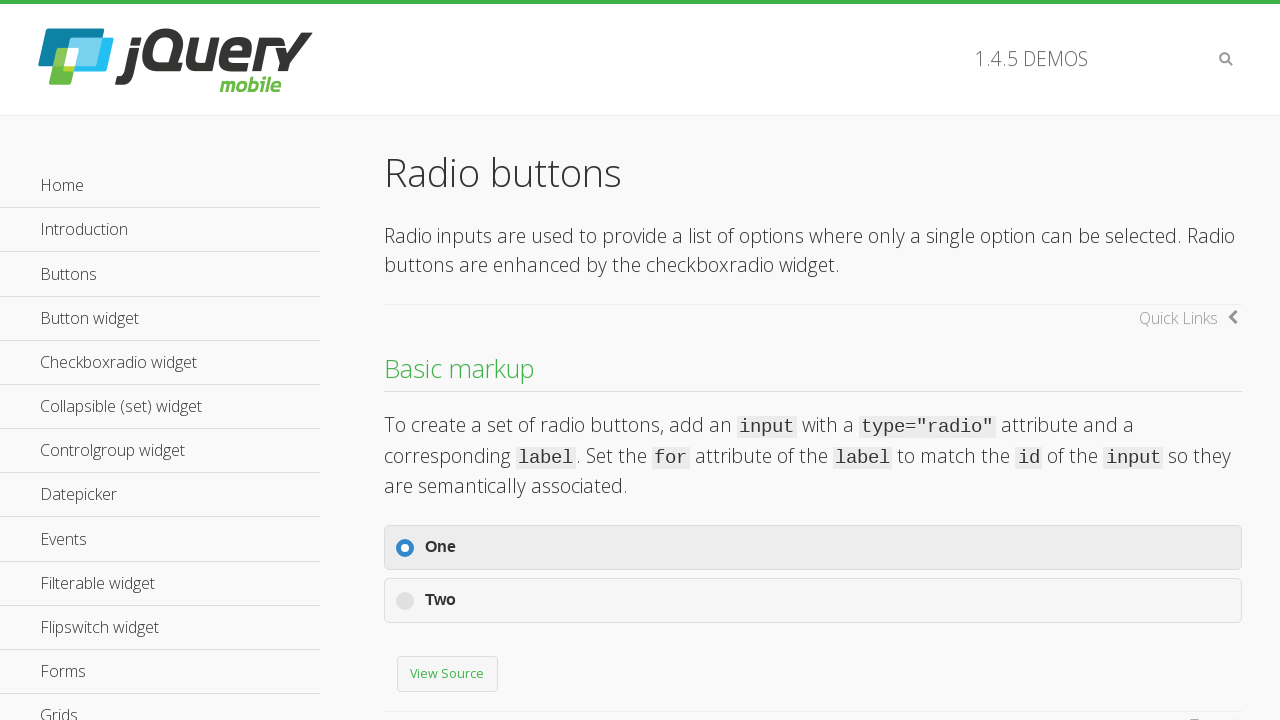